Tests clicking a link by its text content

Starting URL: https://demoqa.com/links

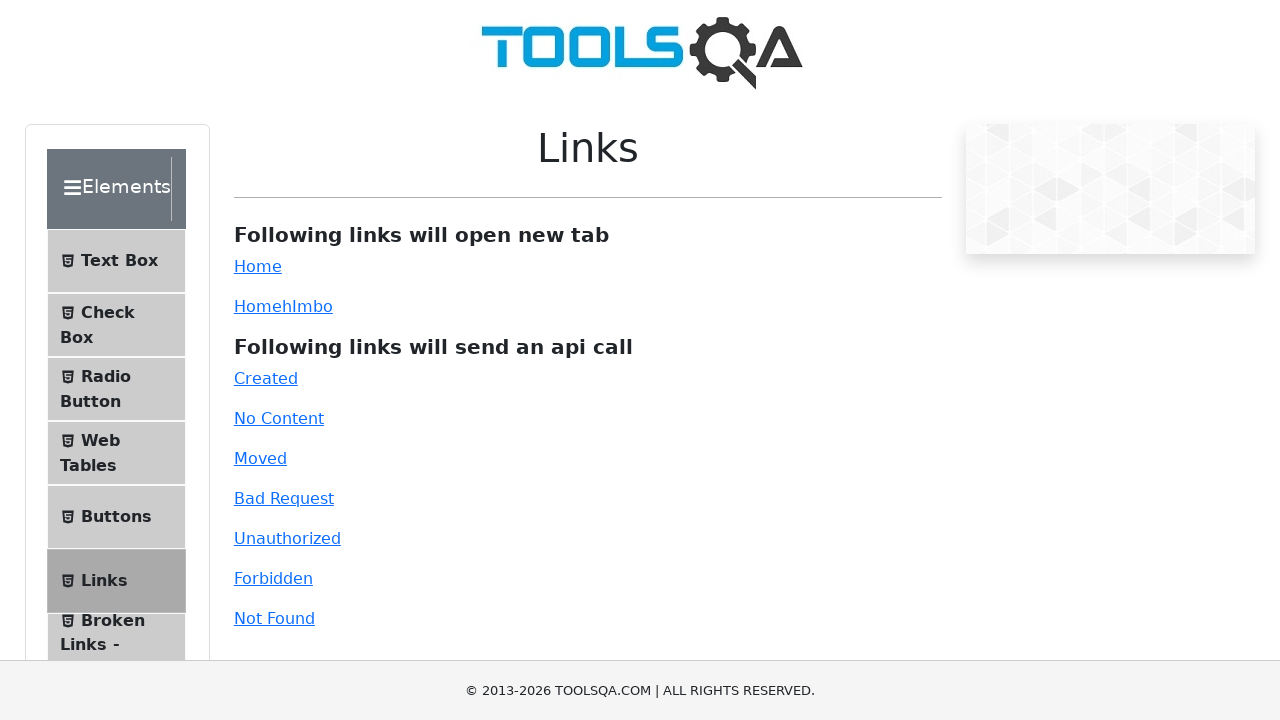

Clicked the Home link by its text content at (258, 266) on text=Home
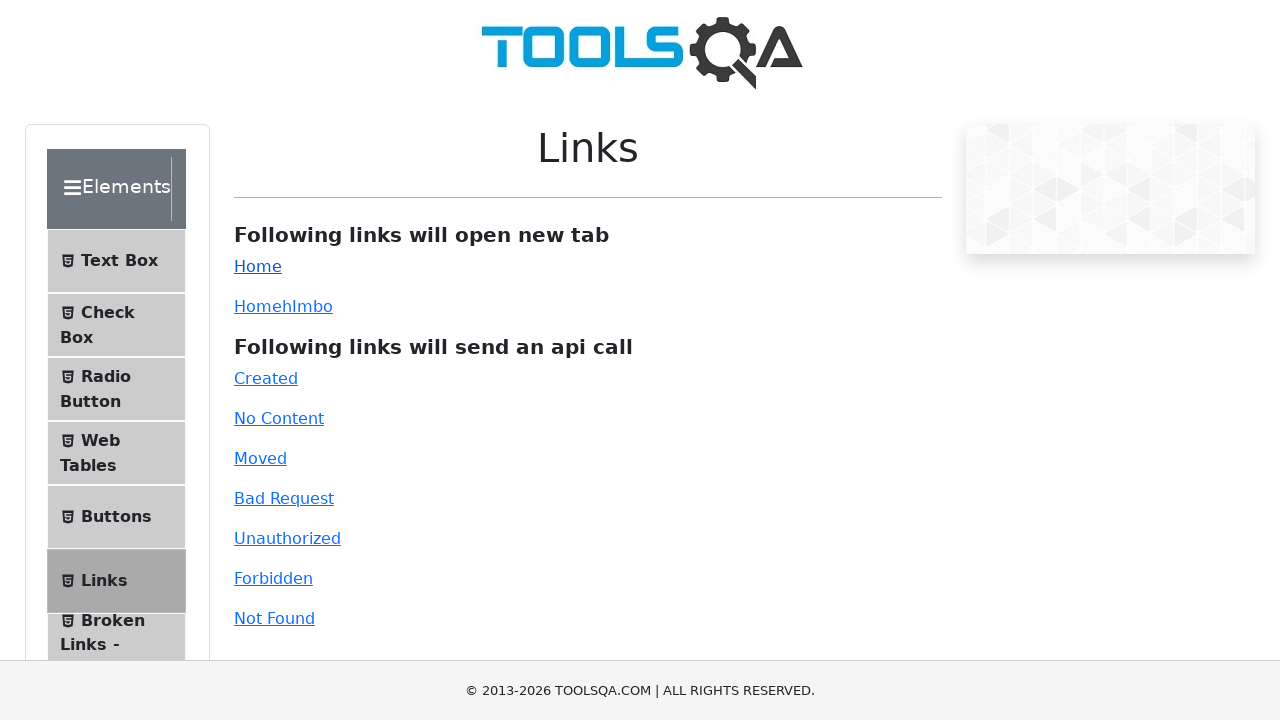

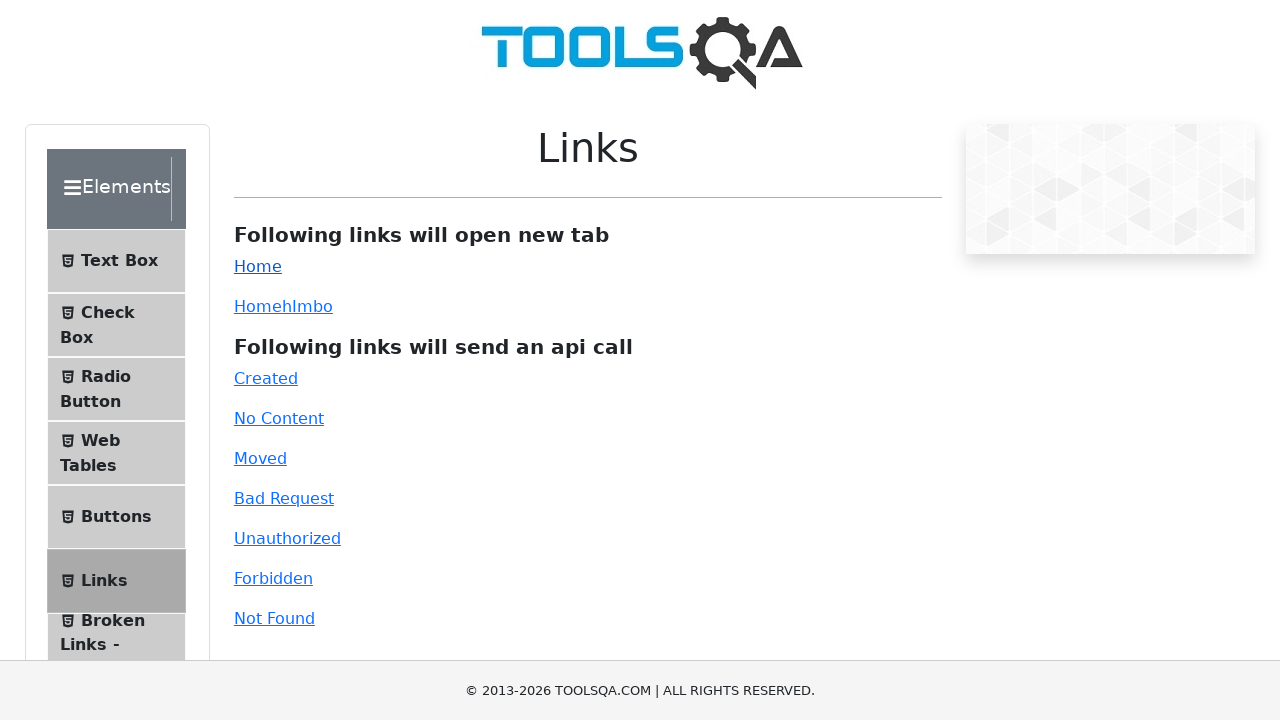